Tests the practice form submission by filling required fields (first name, last name, gender, mobile number) and verifying a confirmation modal appears after submission.

Starting URL: https://demoqa.com/automation-practice-form

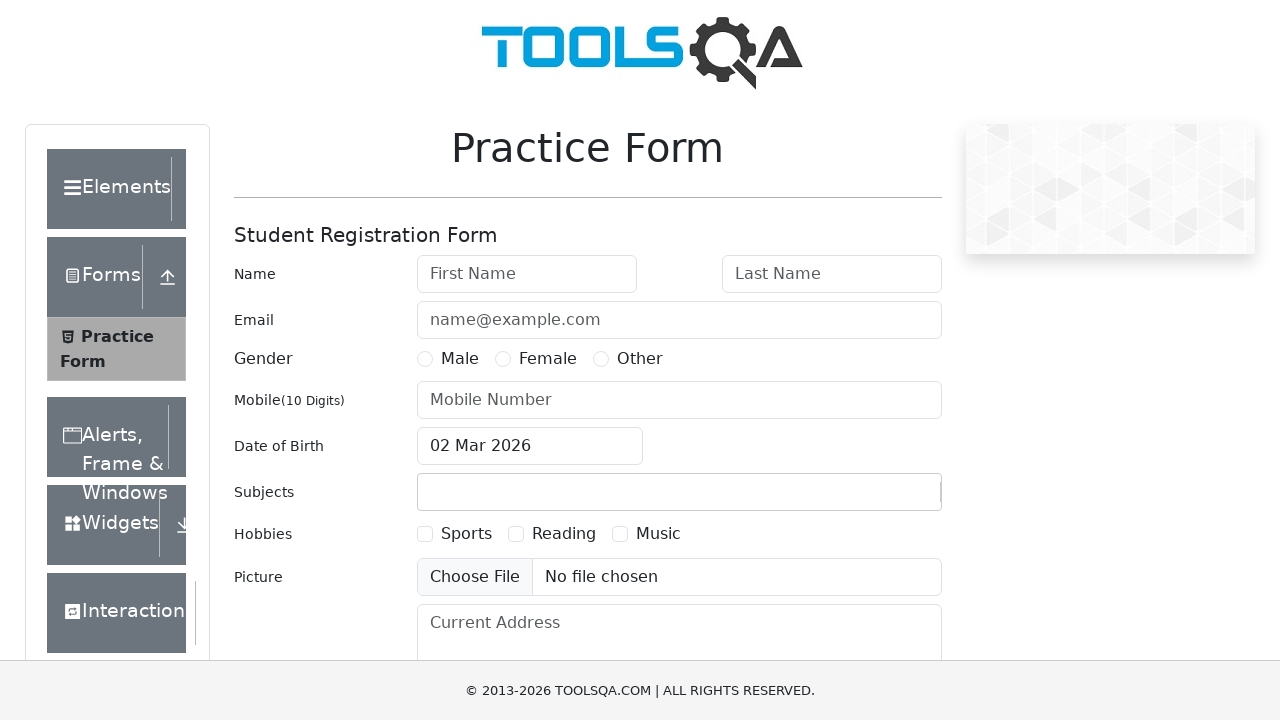

Filled first name field with 'Michael' on #firstName
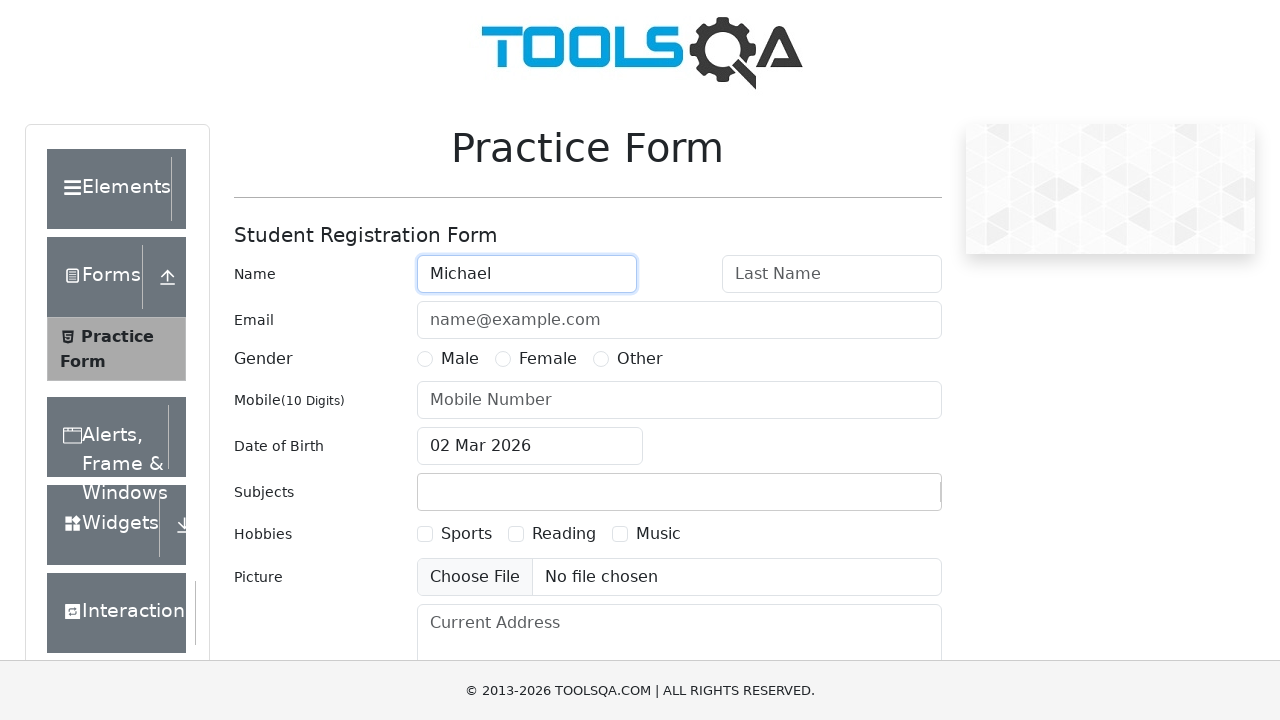

Filled last name field with 'Thompson' on #lastName
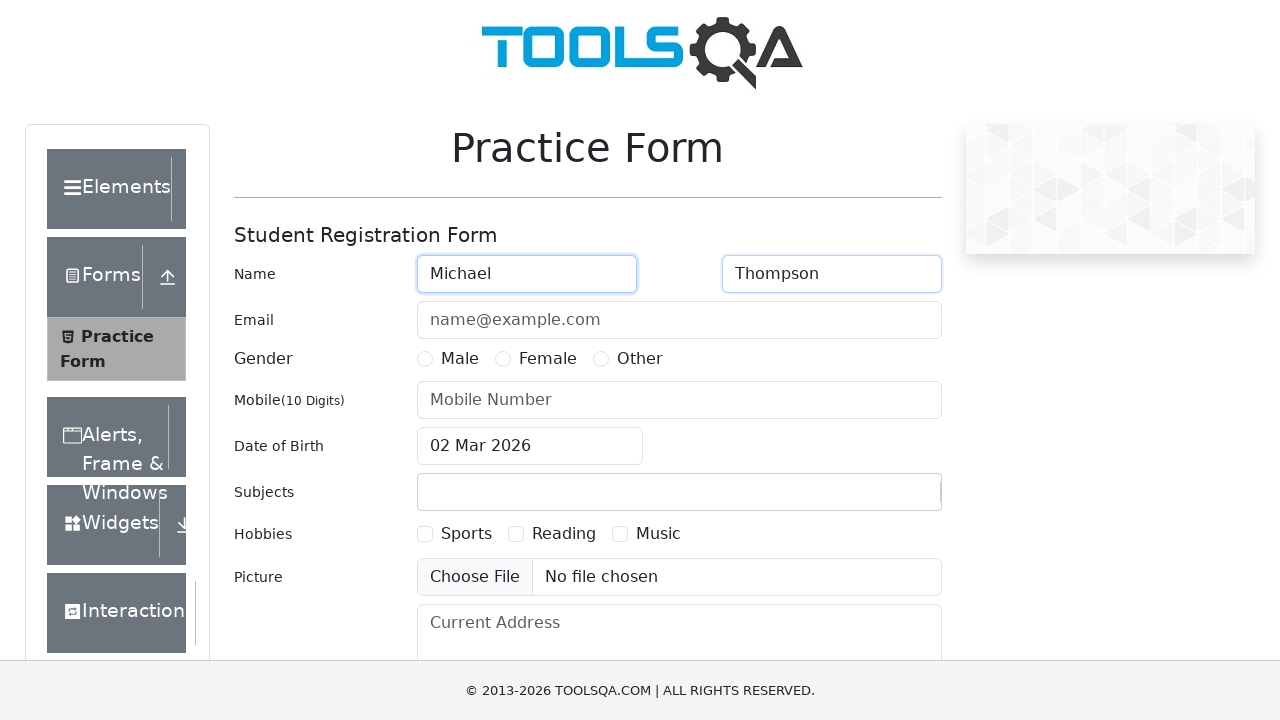

Selected Male gender option at (460, 359) on label[for='gender-radio-1']
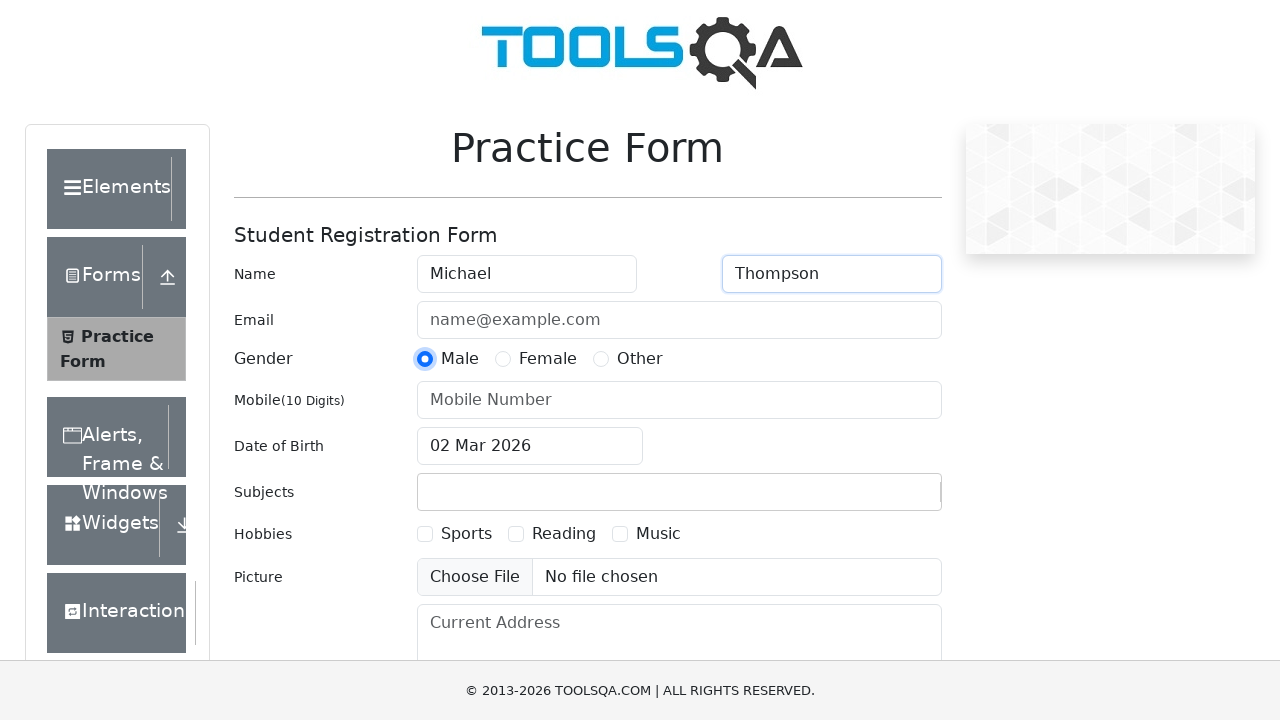

Filled mobile number field with '5551234567' on #userNumber
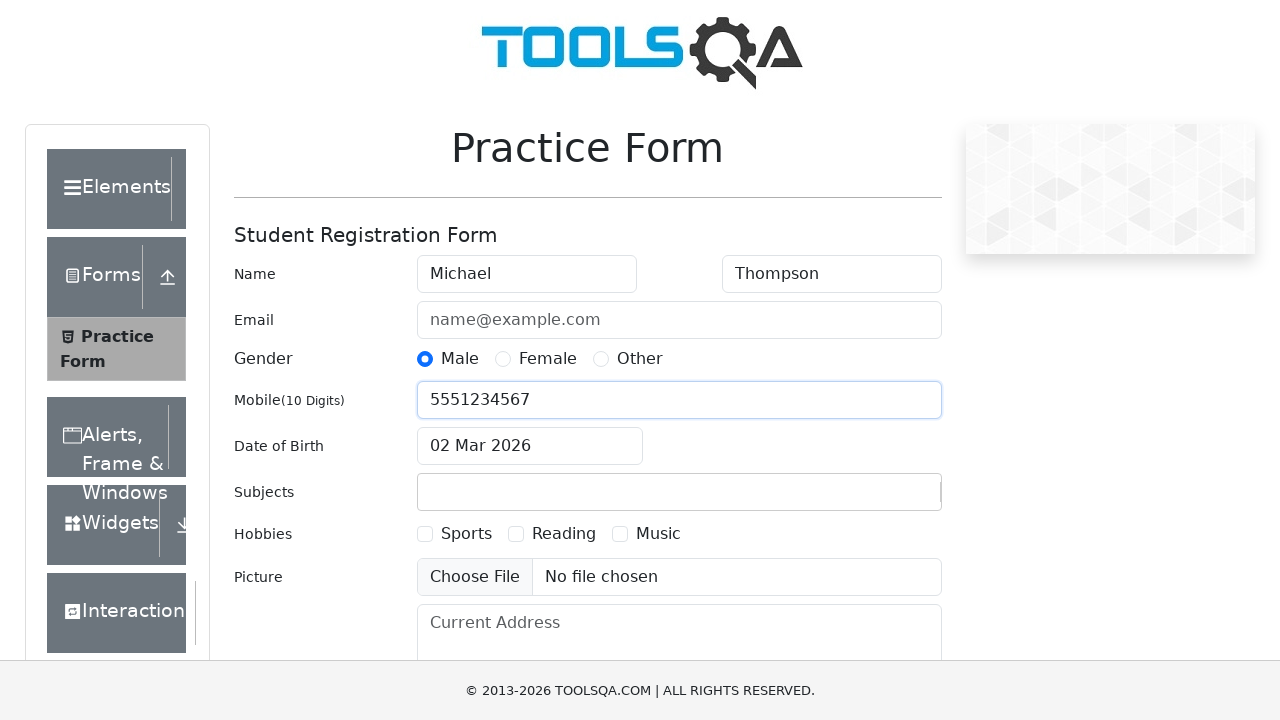

Clicked submit button to submit the form at (885, 499) on #submit
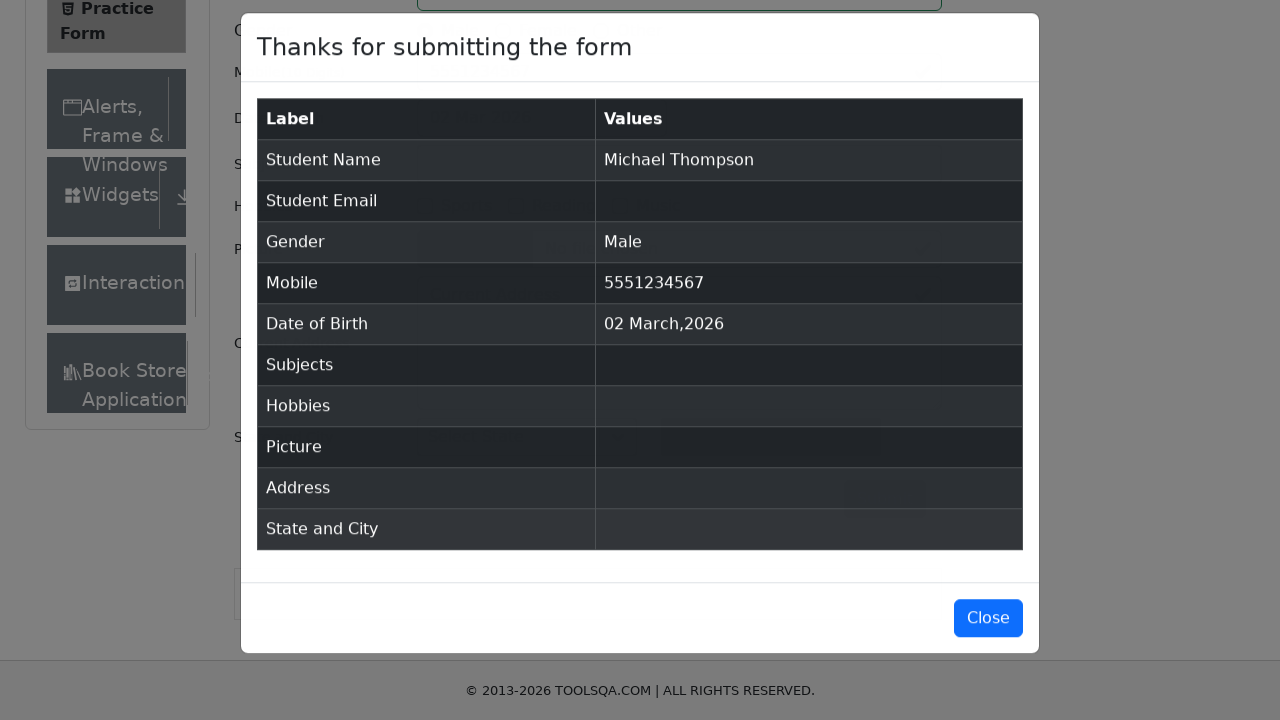

Confirmation modal loaded
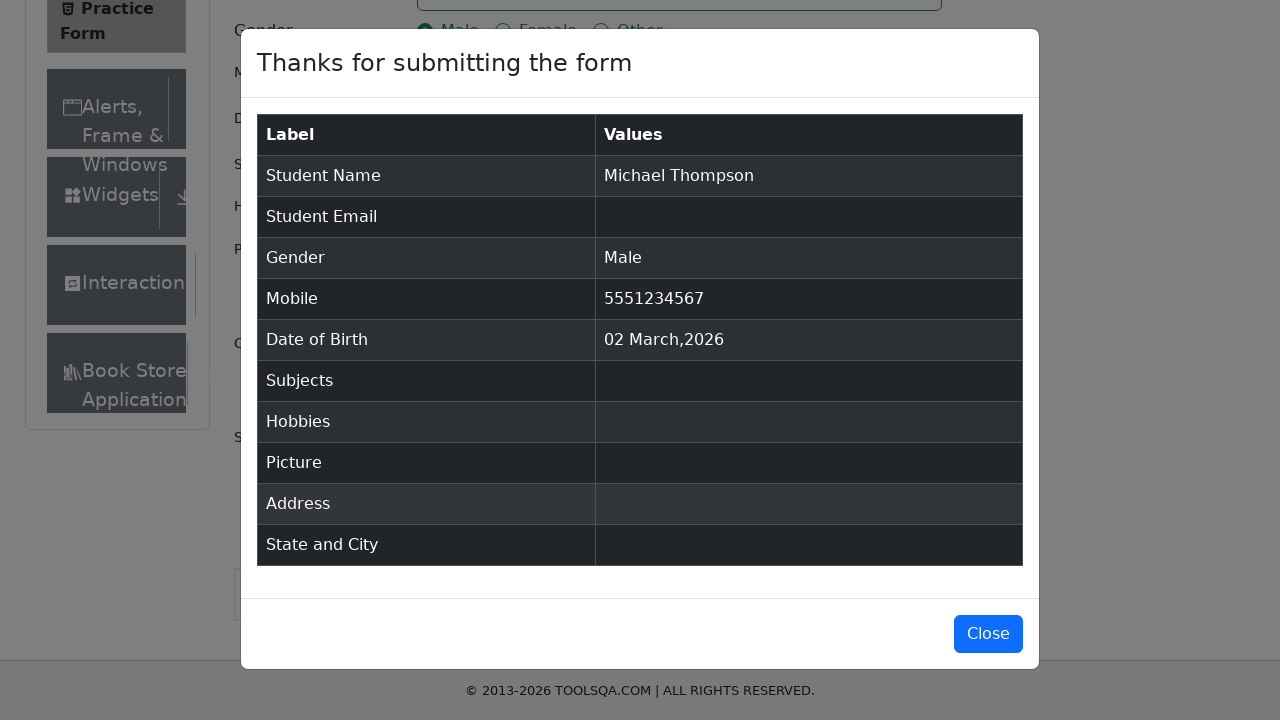

Verified confirmation modal is visible
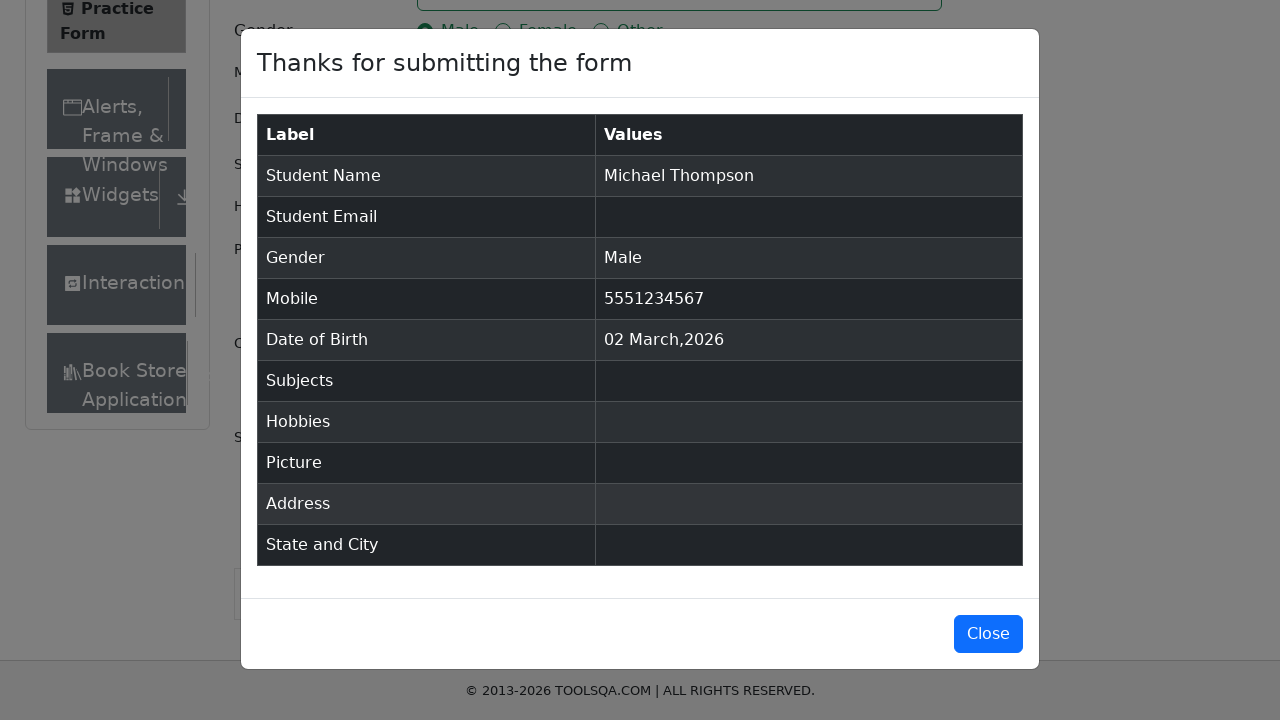

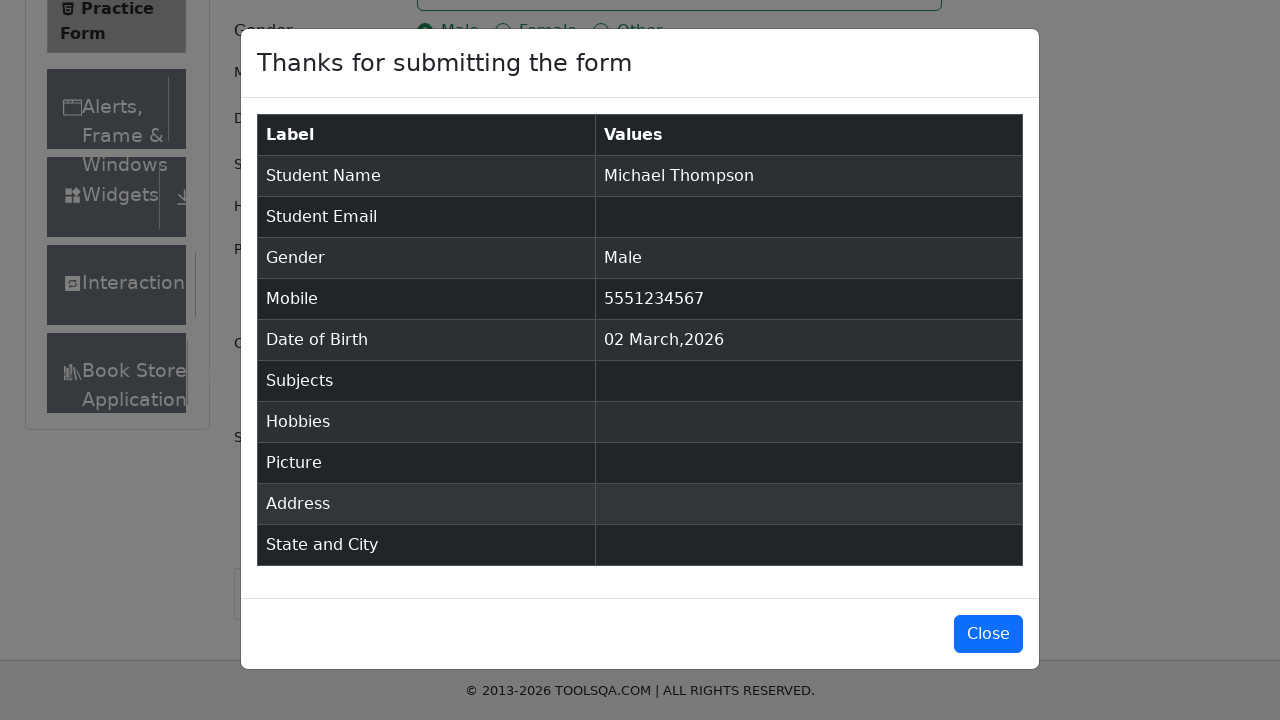